Navigates to YouTube homepage and retrieves the page title to verify the URL is correct

Starting URL: https://www.youtube.com/

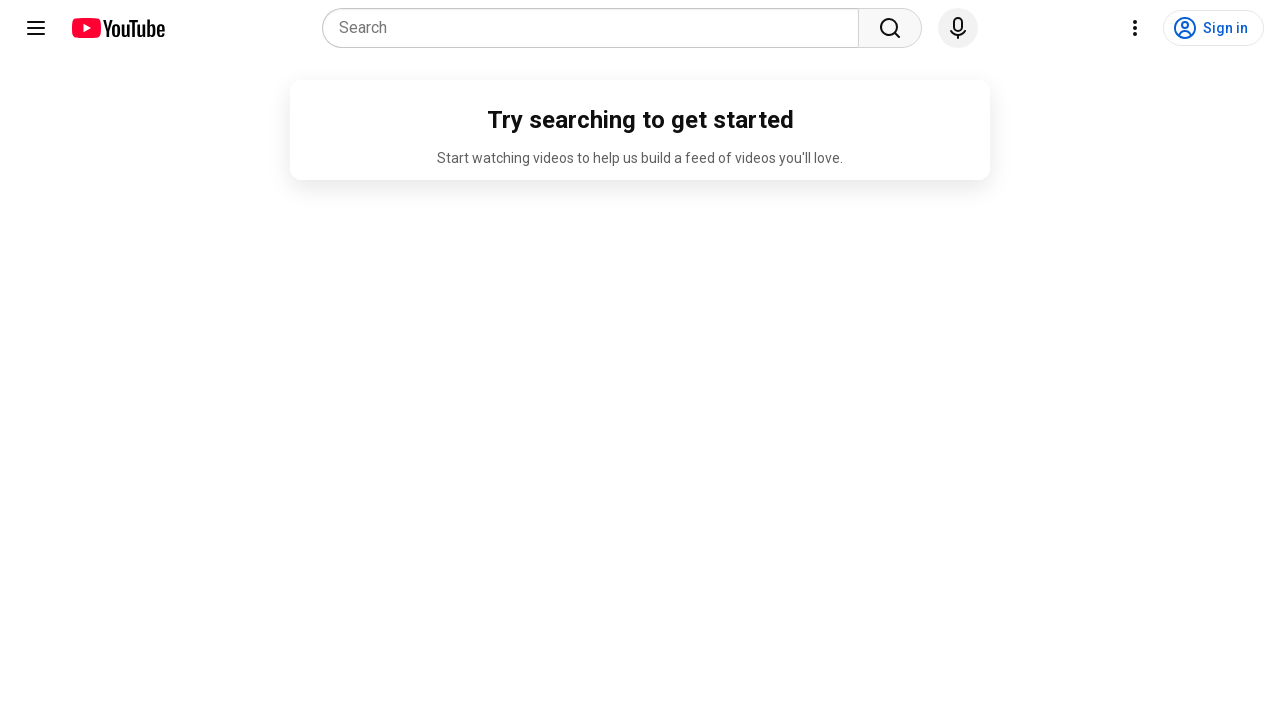

Navigated to YouTube homepage
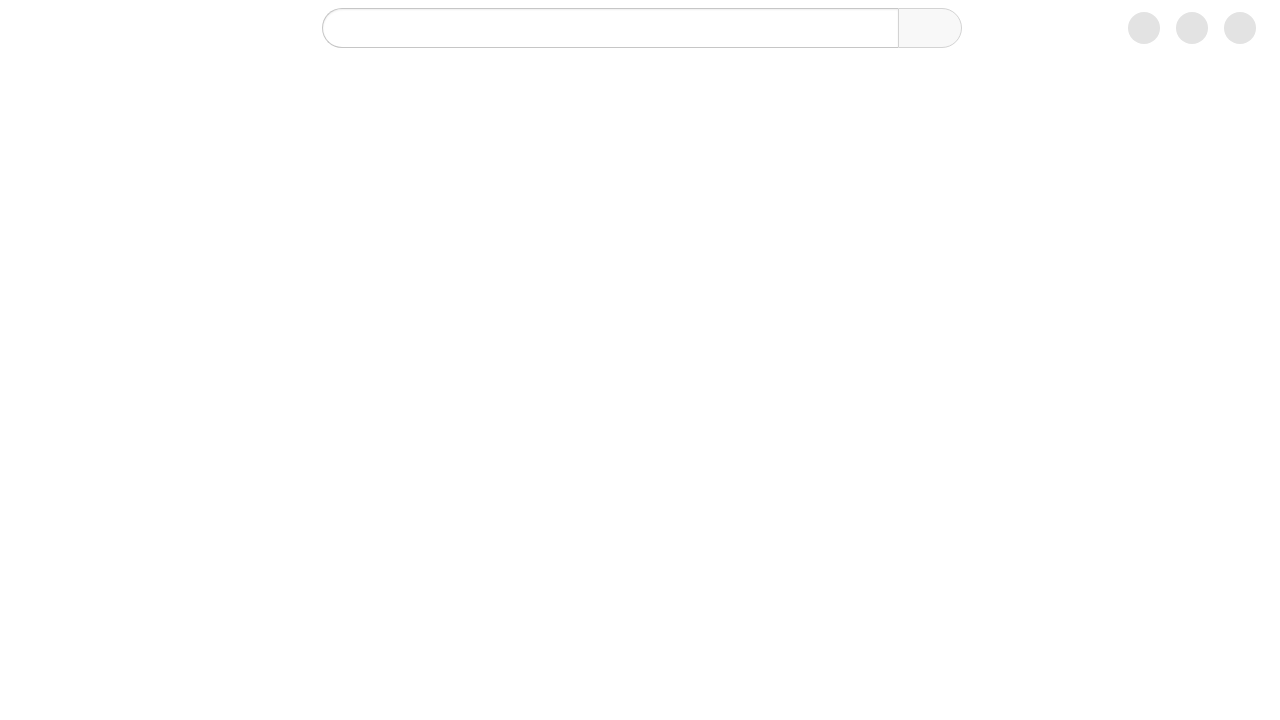

Retrieved page title
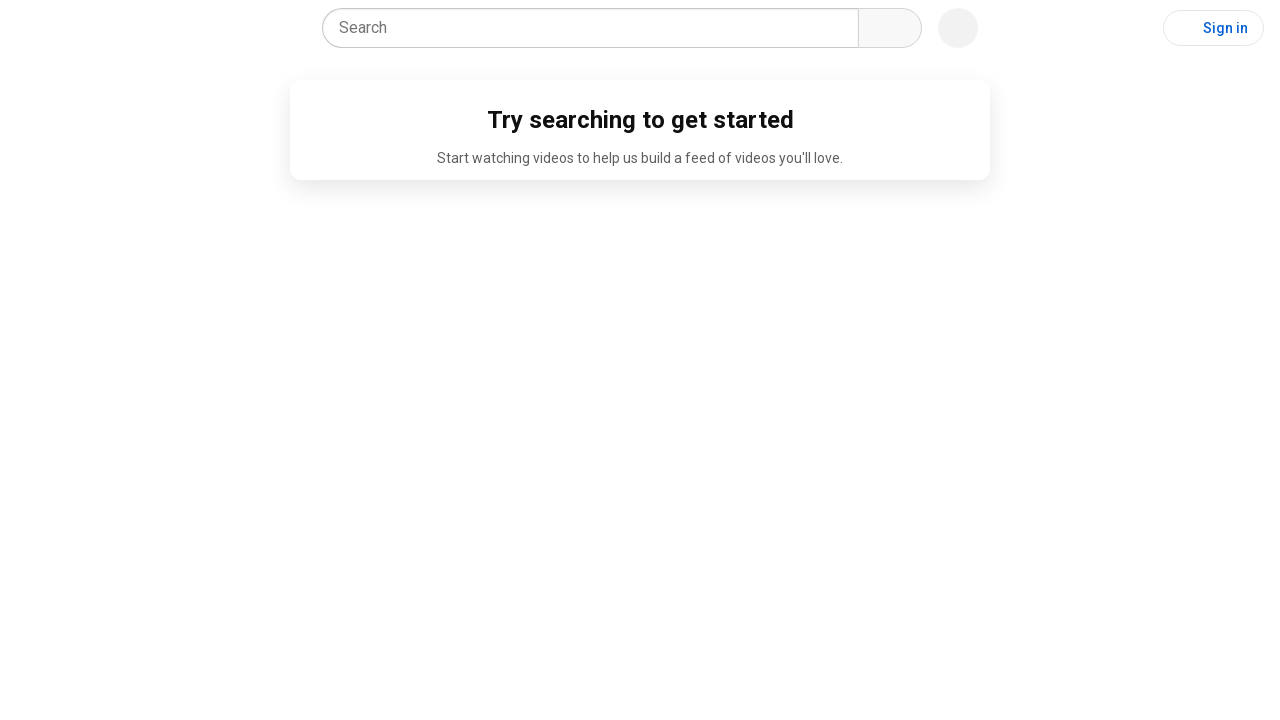

Printed page title to console
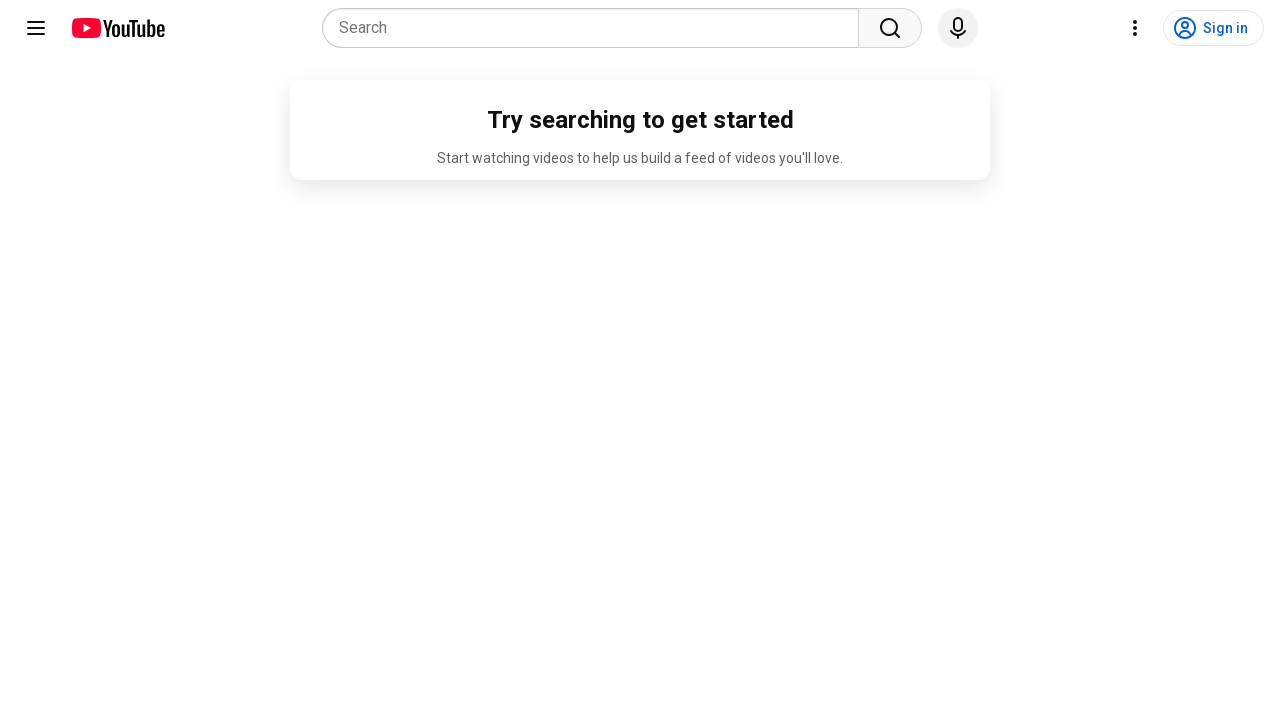

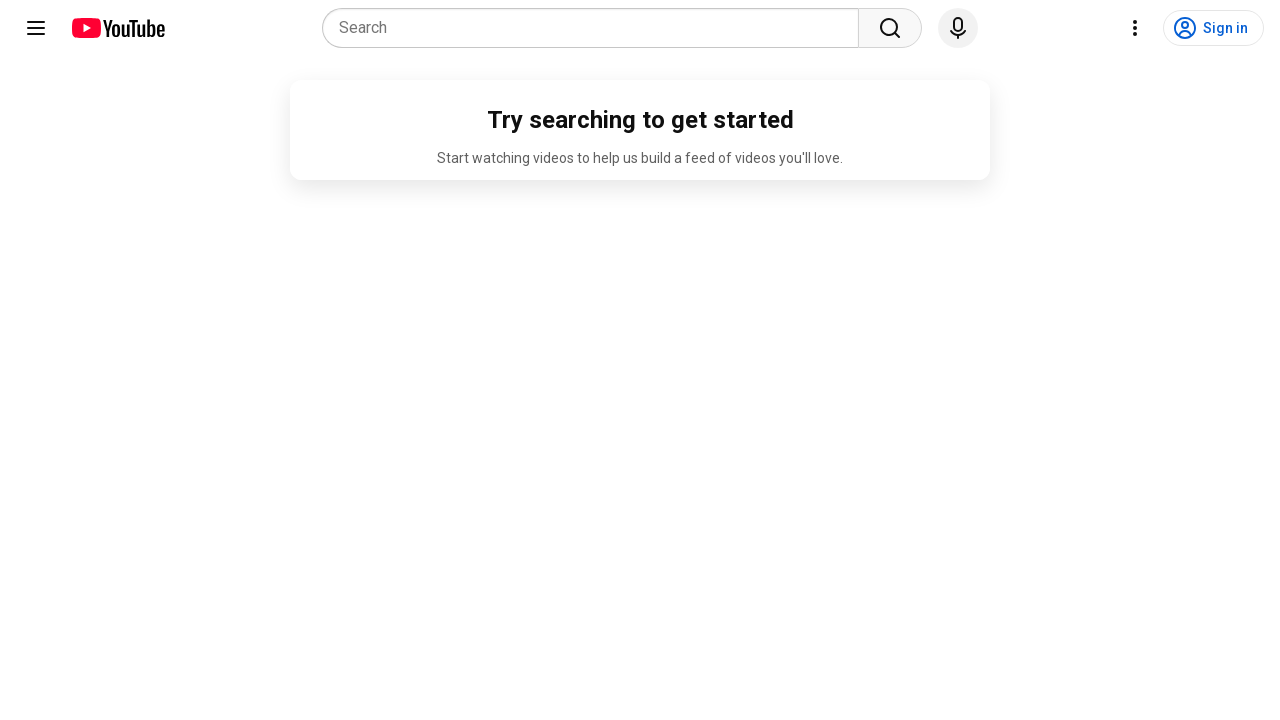